Tests a practice form by filling out various input fields including email, password, name, radio buttons, dropdown selection, and submitting the form

Starting URL: https://rahulshettyacademy.com/angularpractice/

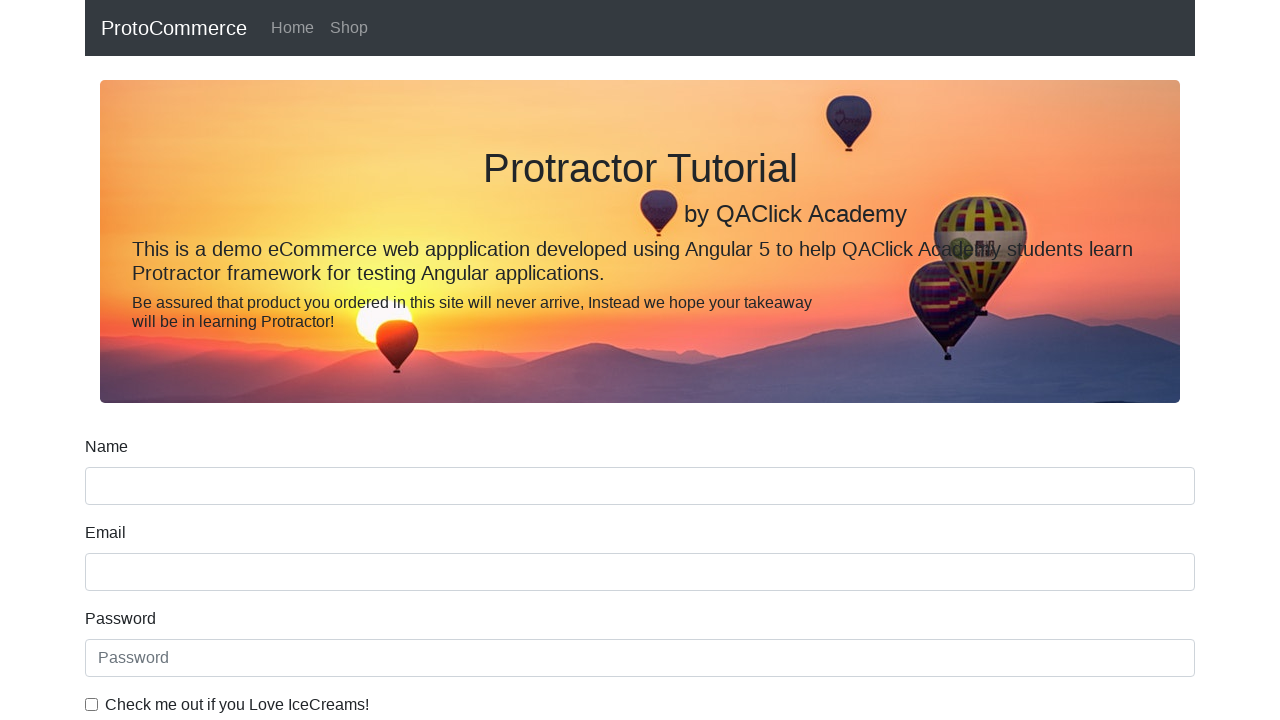

Filled email field with 'hello@gmail.com' on input[name='email']
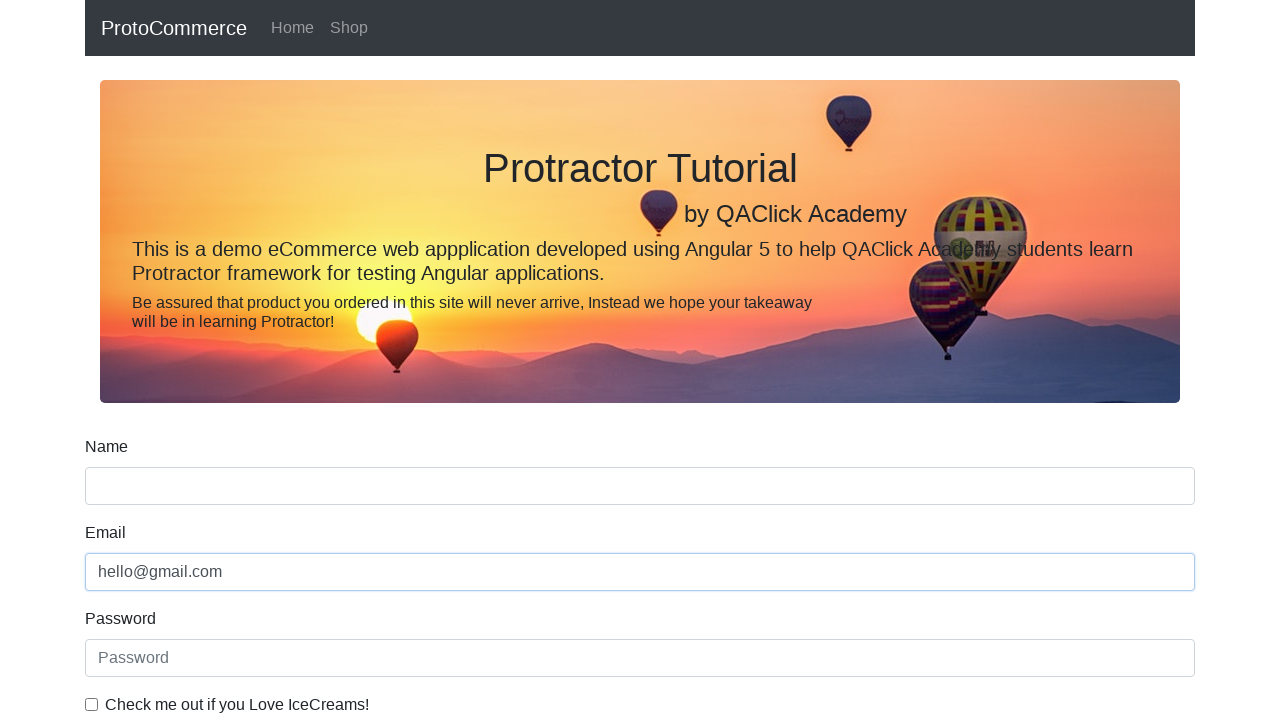

Filled password field with '123234' on #exampleInputPassword1
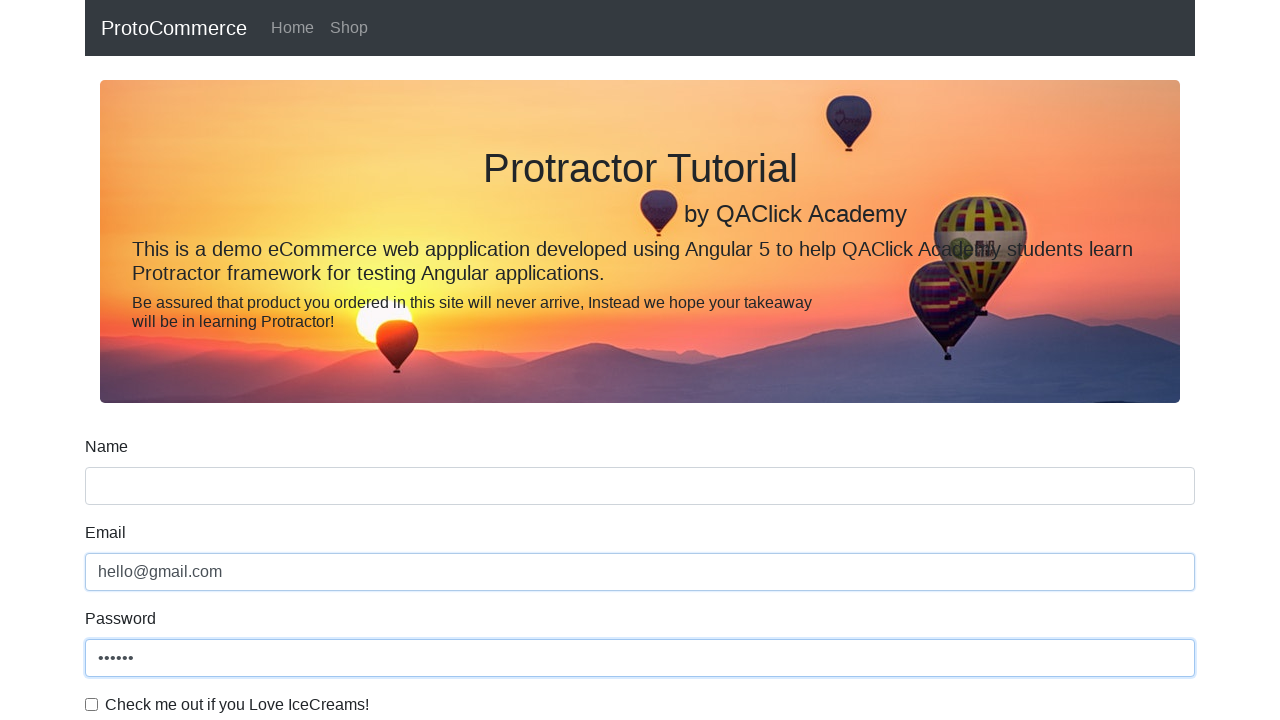

Checked the checkbox at (92, 704) on #exampleCheck1
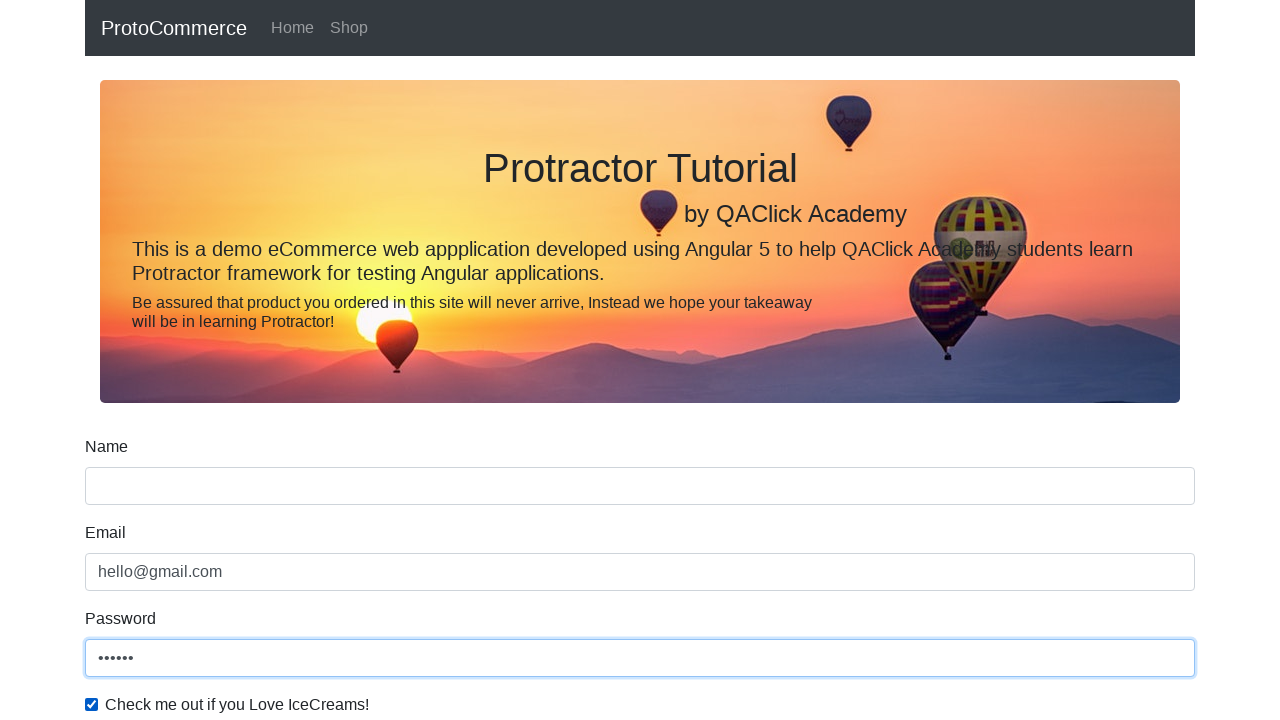

Filled name field with 'Rahul shetty' on input[name='name']
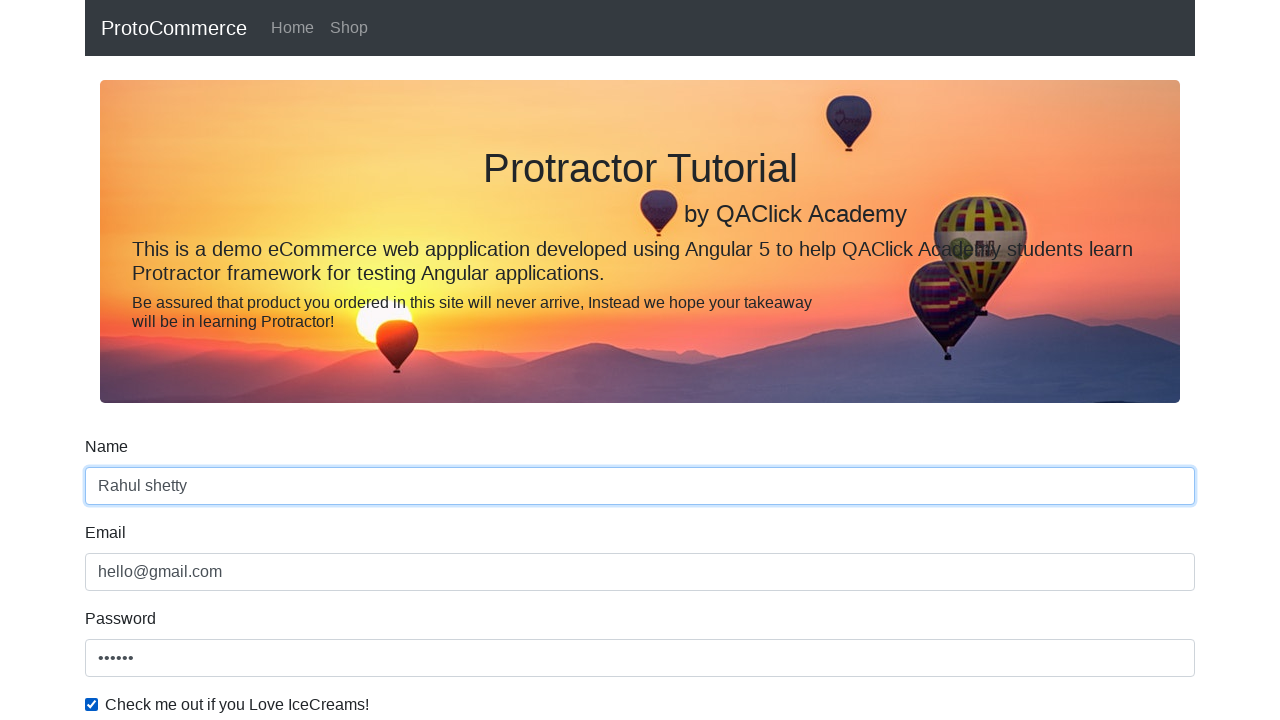

Clicked first radio button at (238, 360) on #inlineRadio1
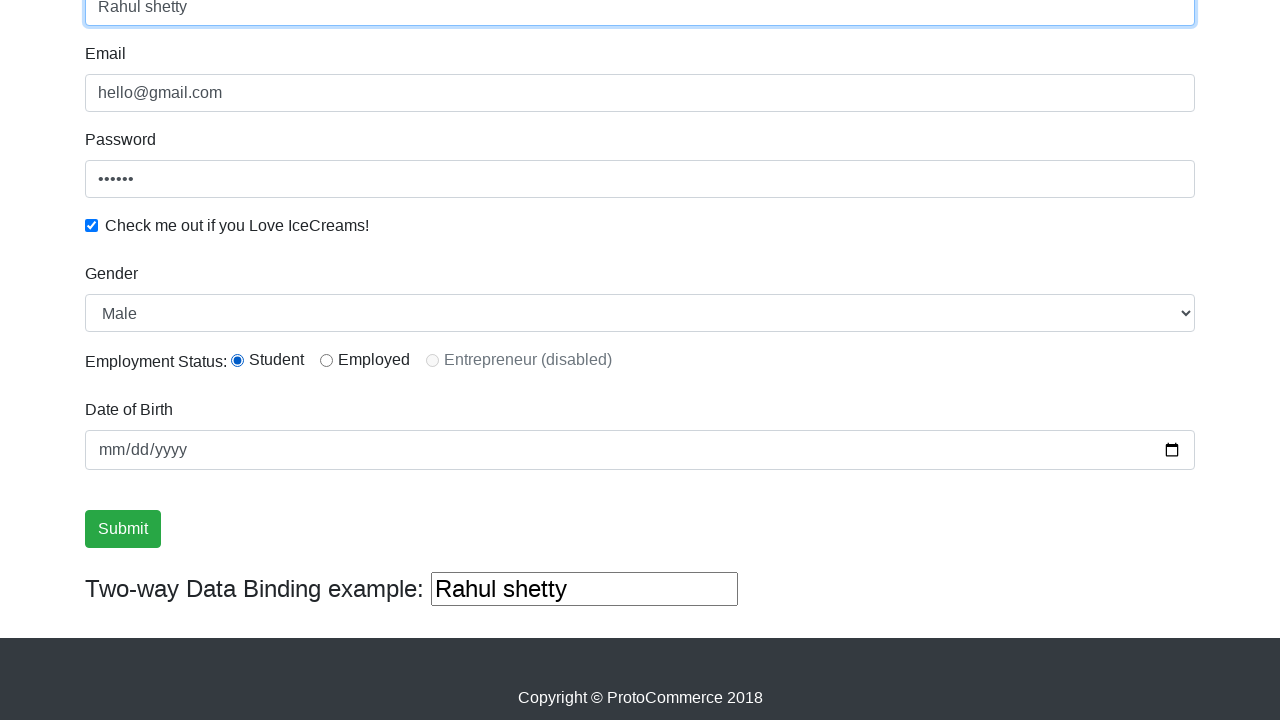

Clicked second radio button at (326, 360) on #inlineRadio2
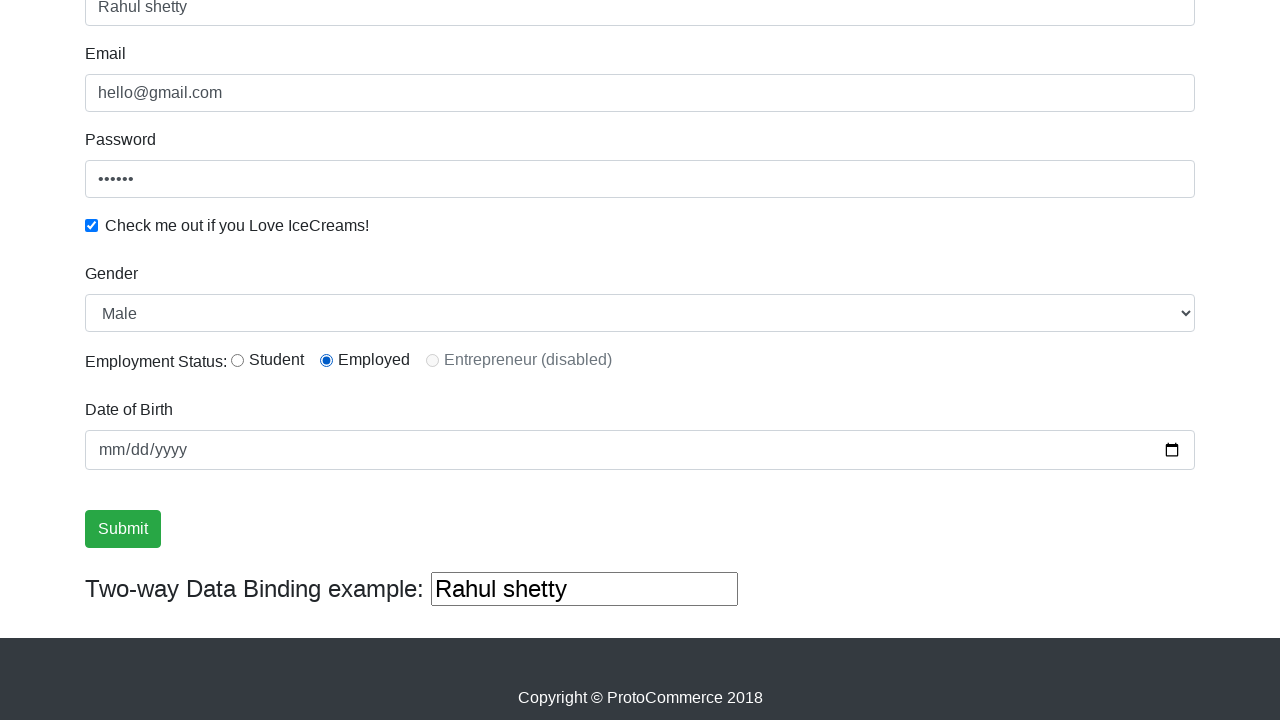

Selected 'Female' from dropdown (index 1) on #exampleFormControlSelect1
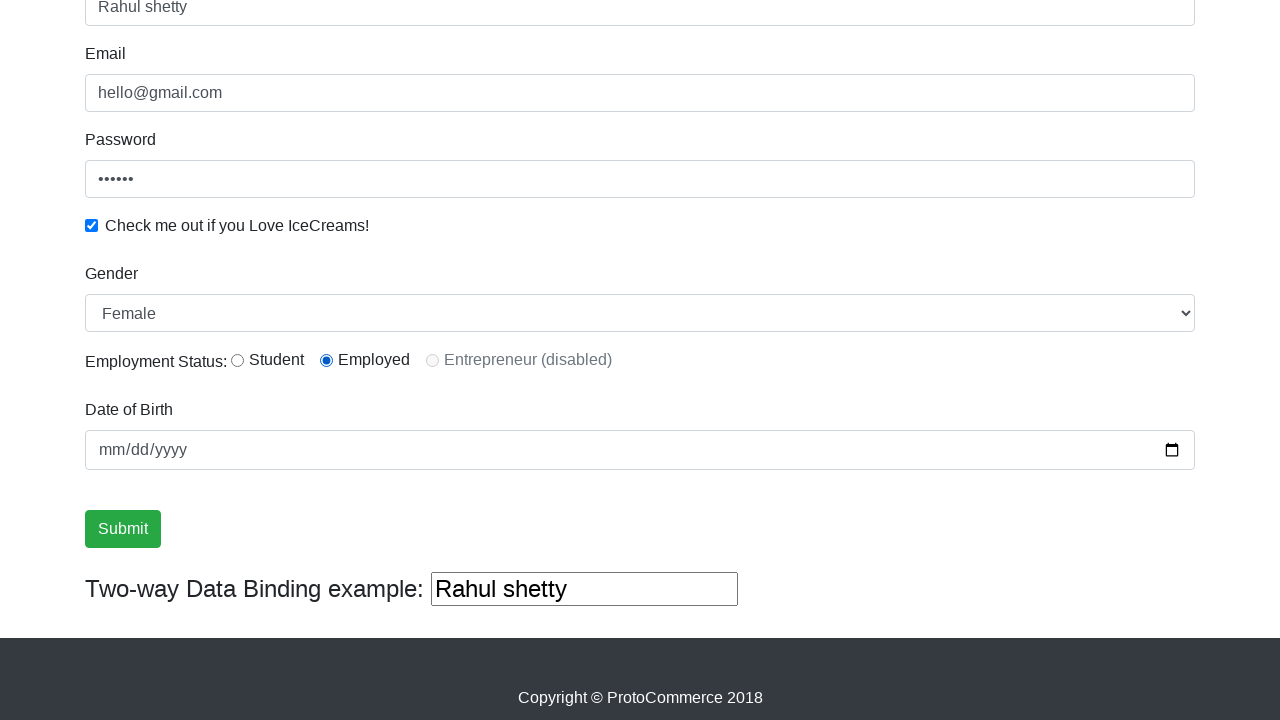

Selected 'Male' from dropdown by label on #exampleFormControlSelect1
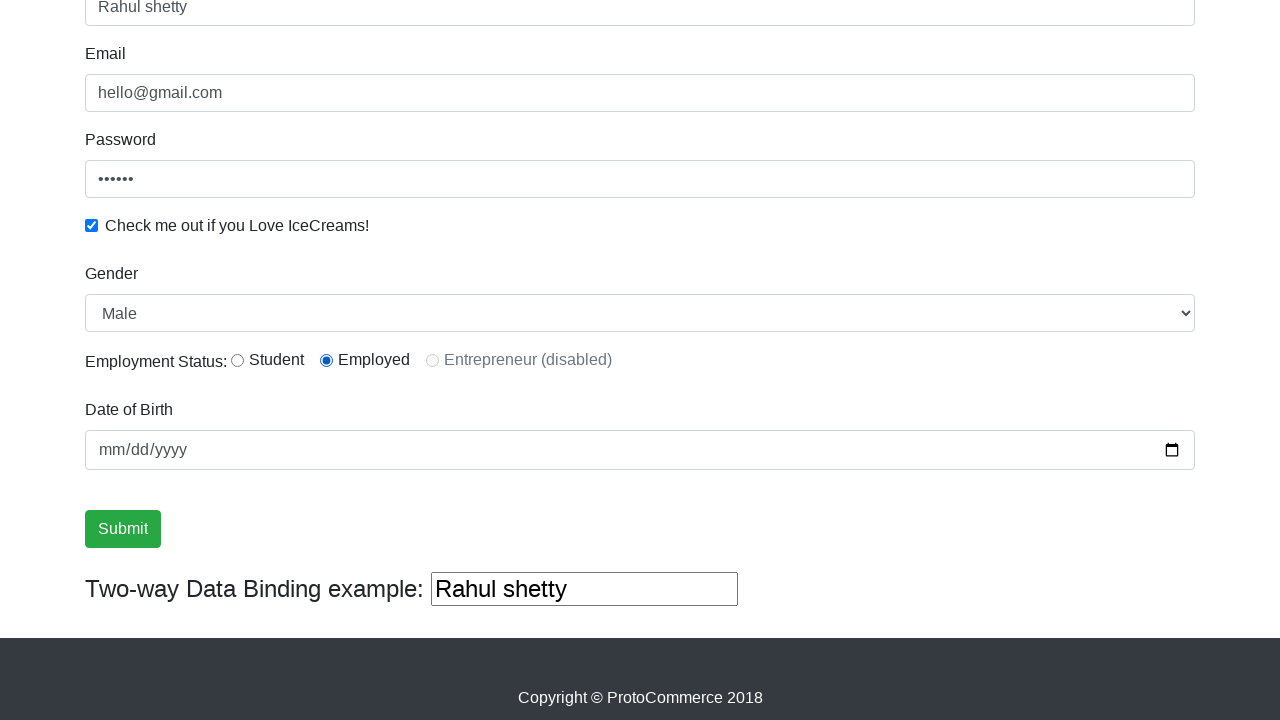

Selected dropdown option at index 1 on #exampleFormControlSelect1
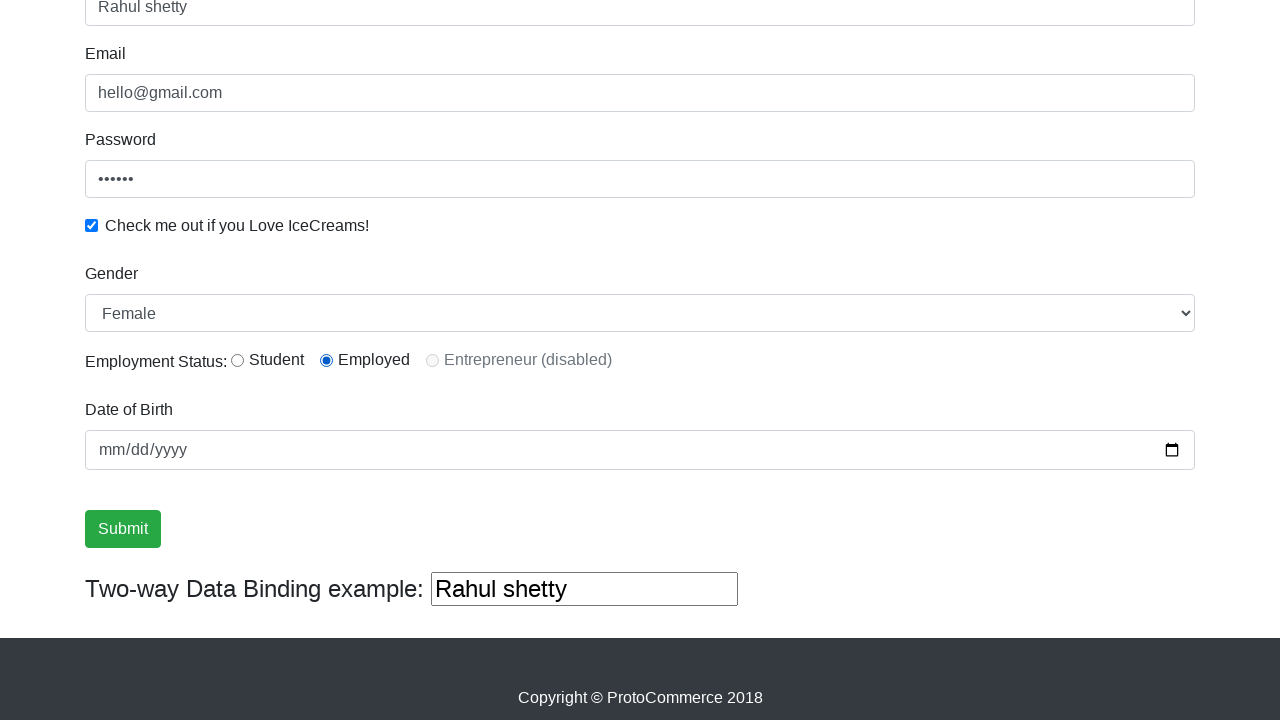

Clicked submit button to submit the form at (123, 529) on xpath=//input[@type='submit']
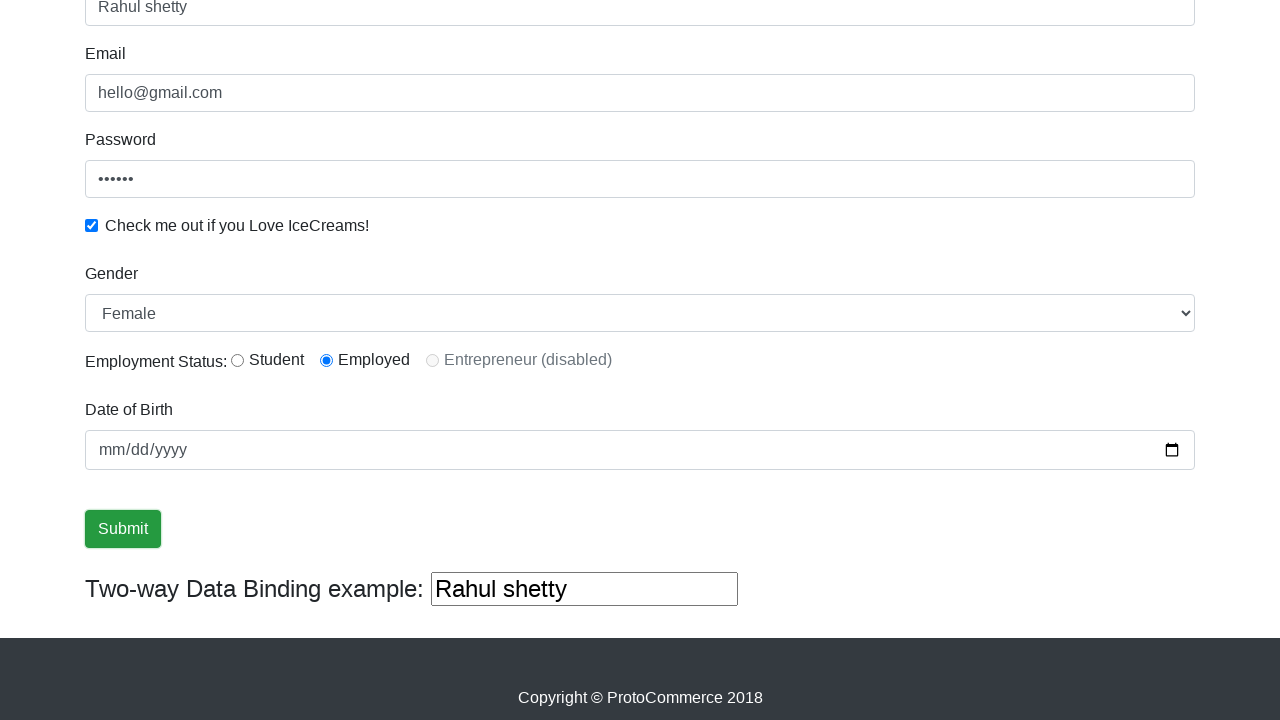

Success message appeared
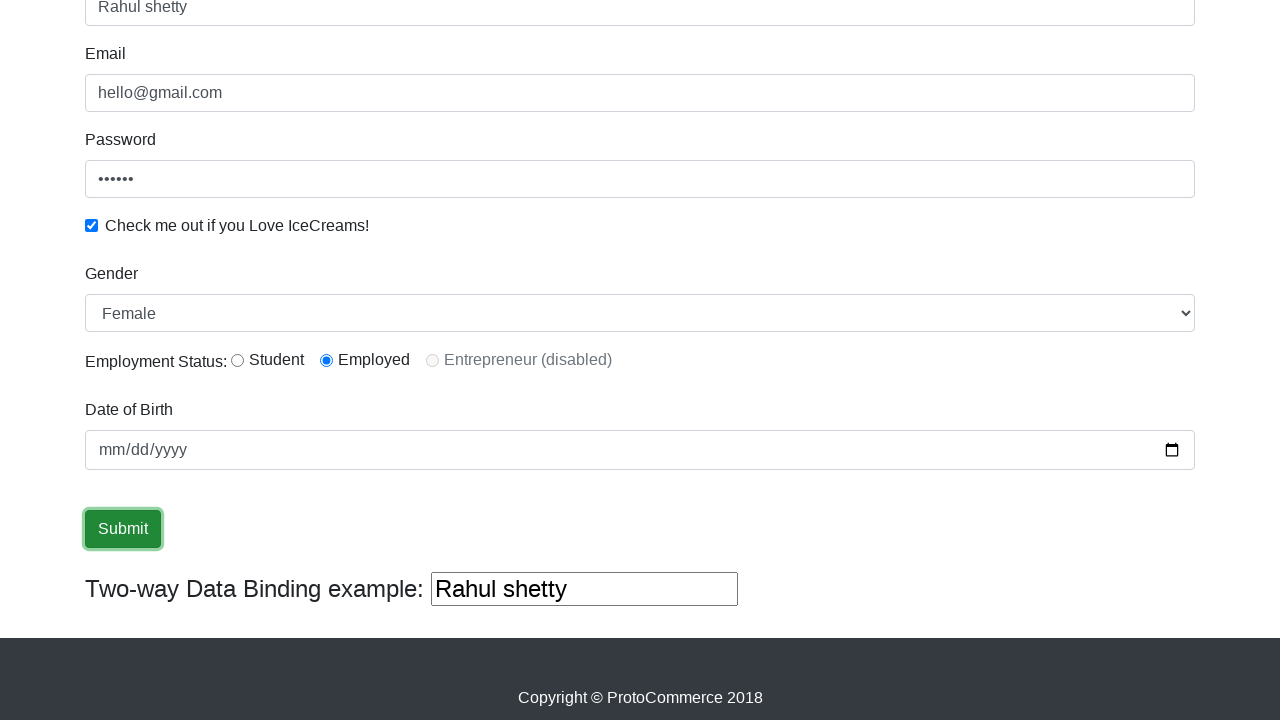

Retrieved success message text
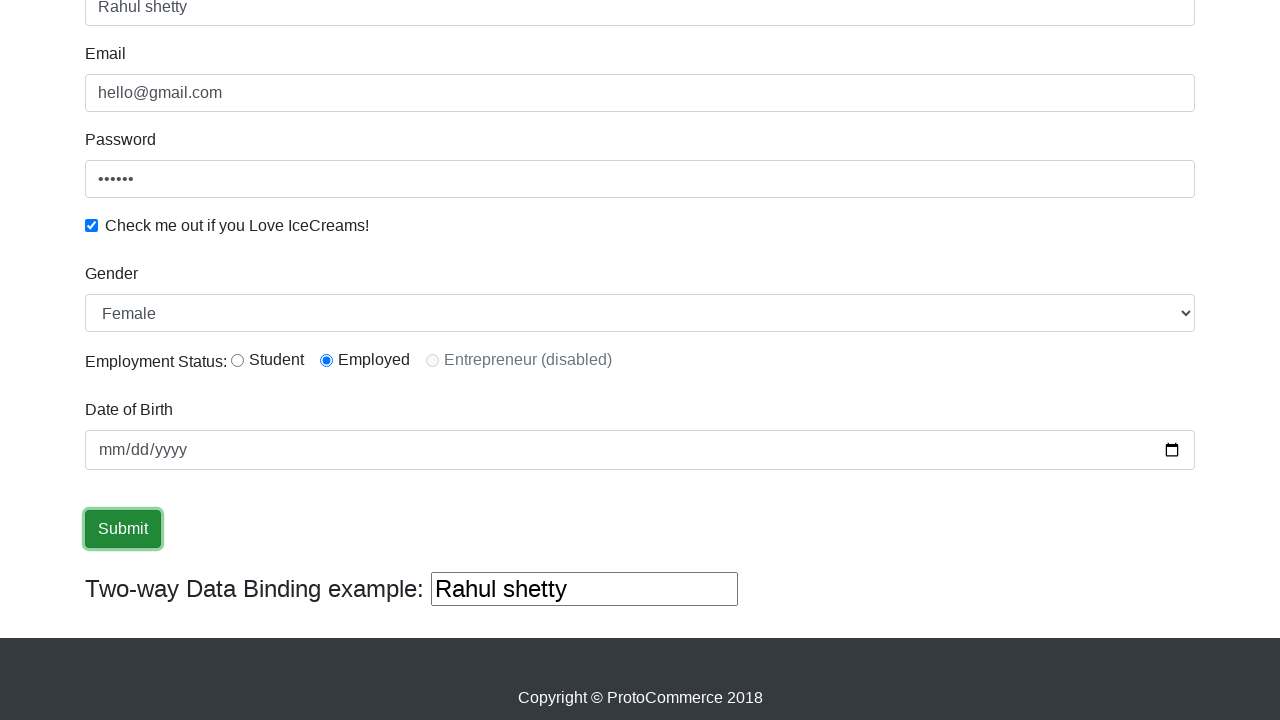

Verified success message contains 'success'
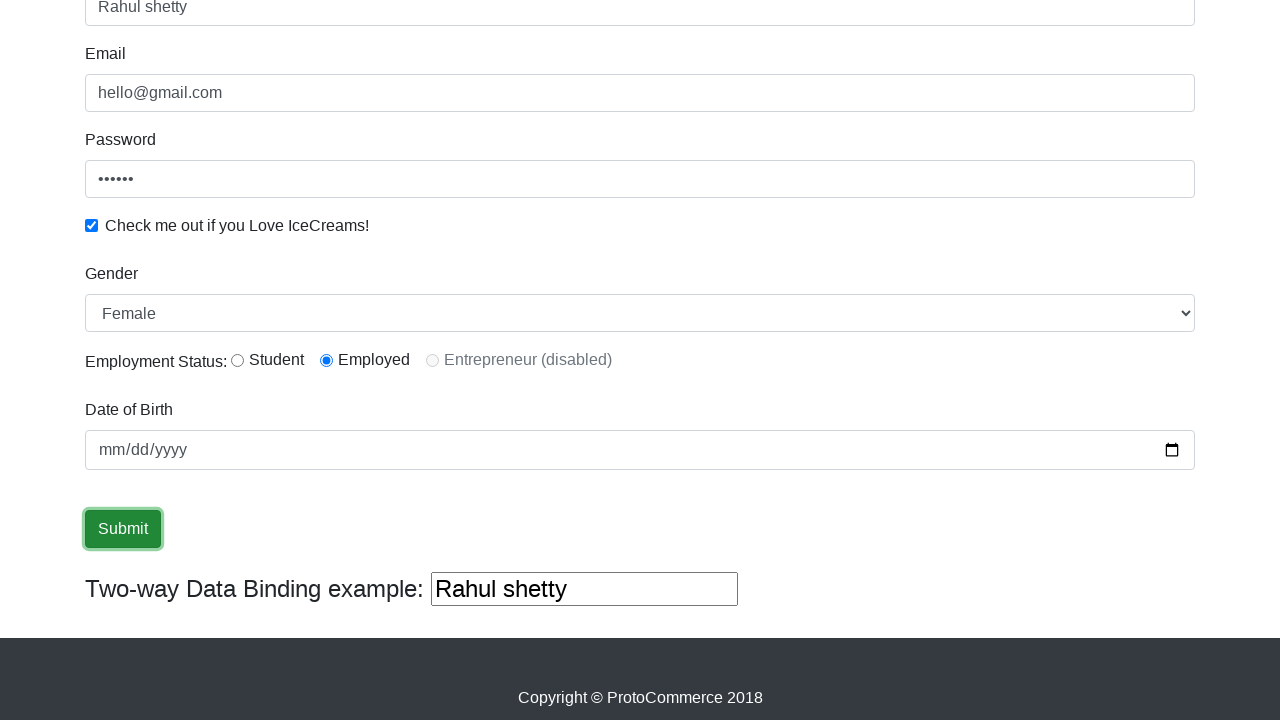

Filled third text field with 'hello again' on (//input[@type='text'])[3]
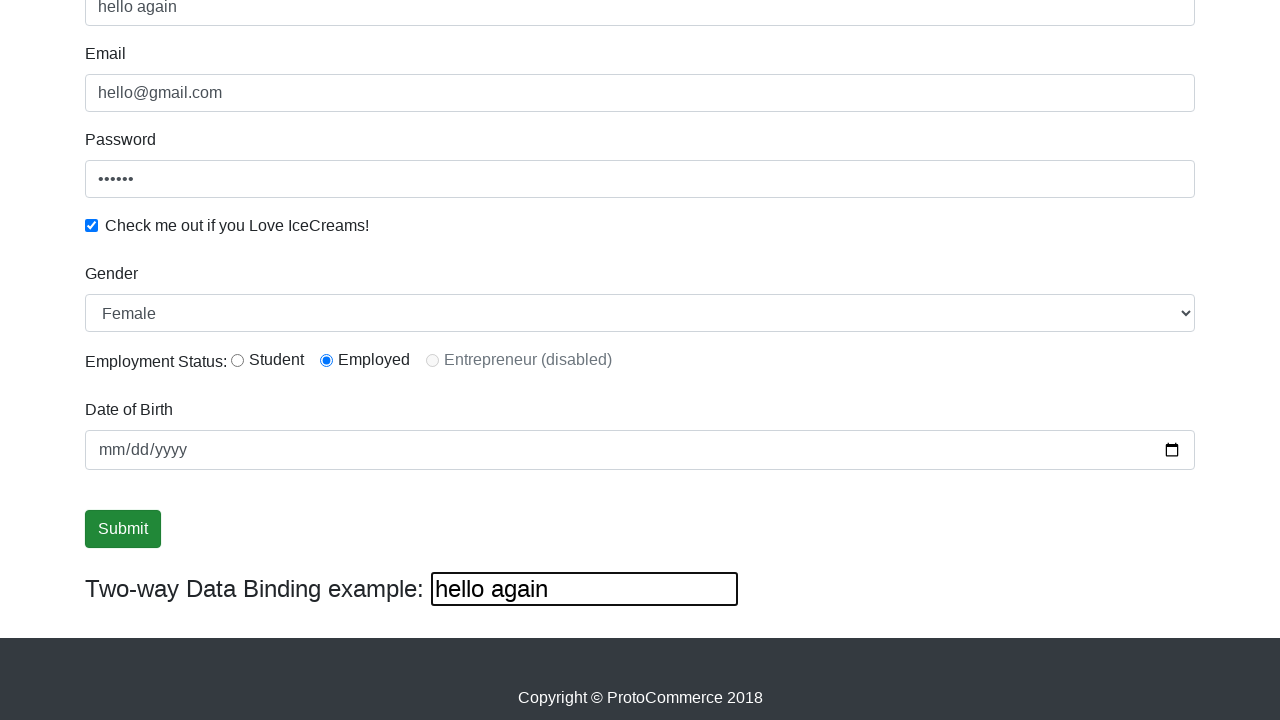

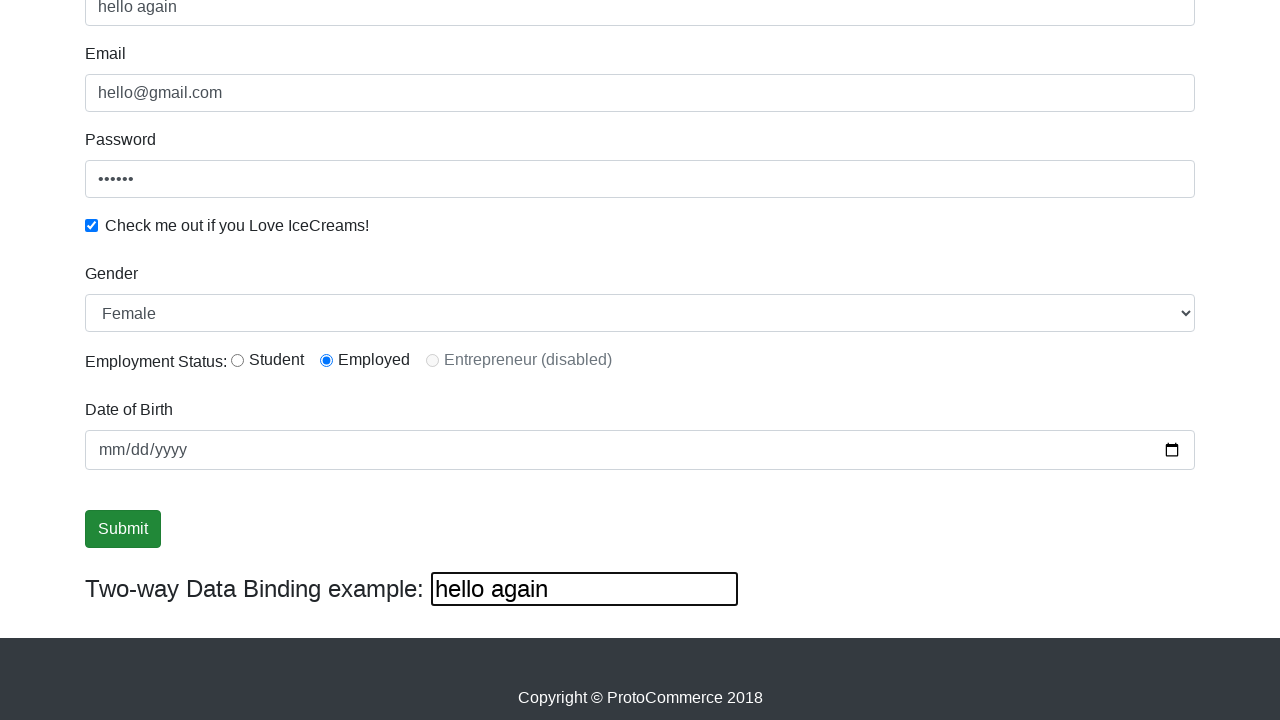